Tests page scrolling by pressing End key to scroll down and Home key to scroll up

Starting URL: https://anhtester.com/

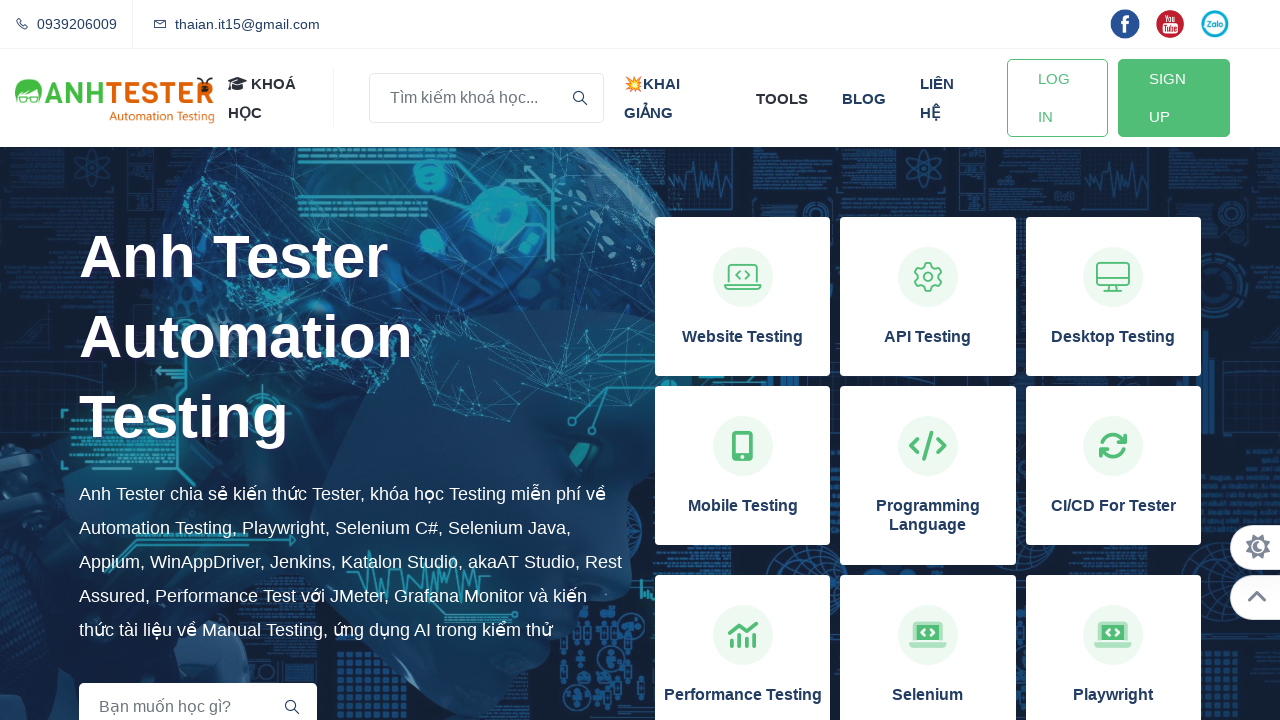

Page loaded with domcontentloaded event
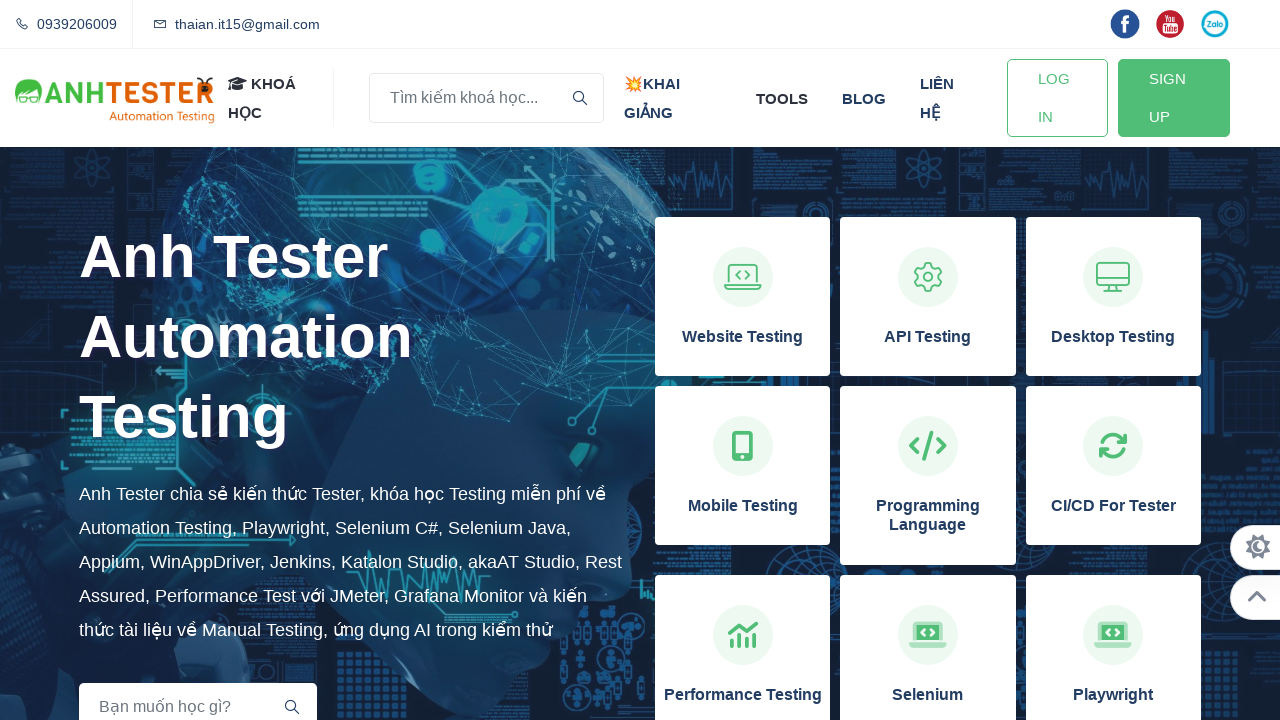

Pressed End key to scroll page down
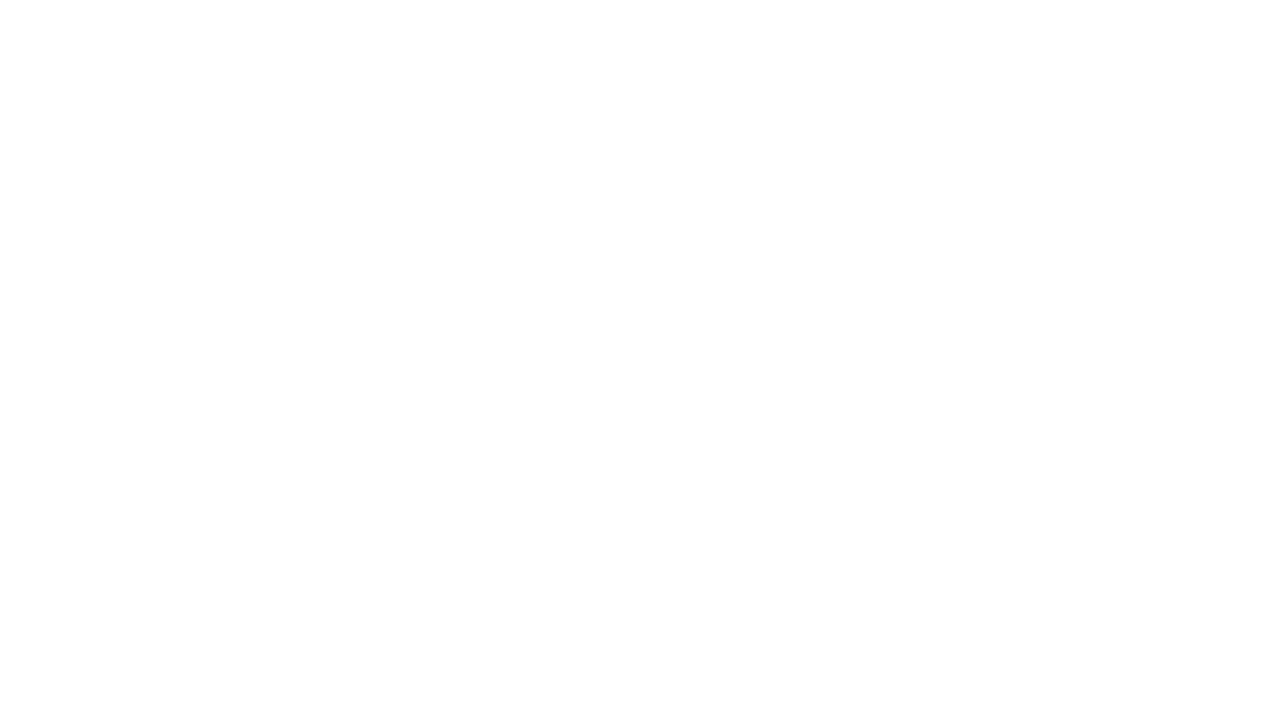

Waited 1 second for scroll animation to complete
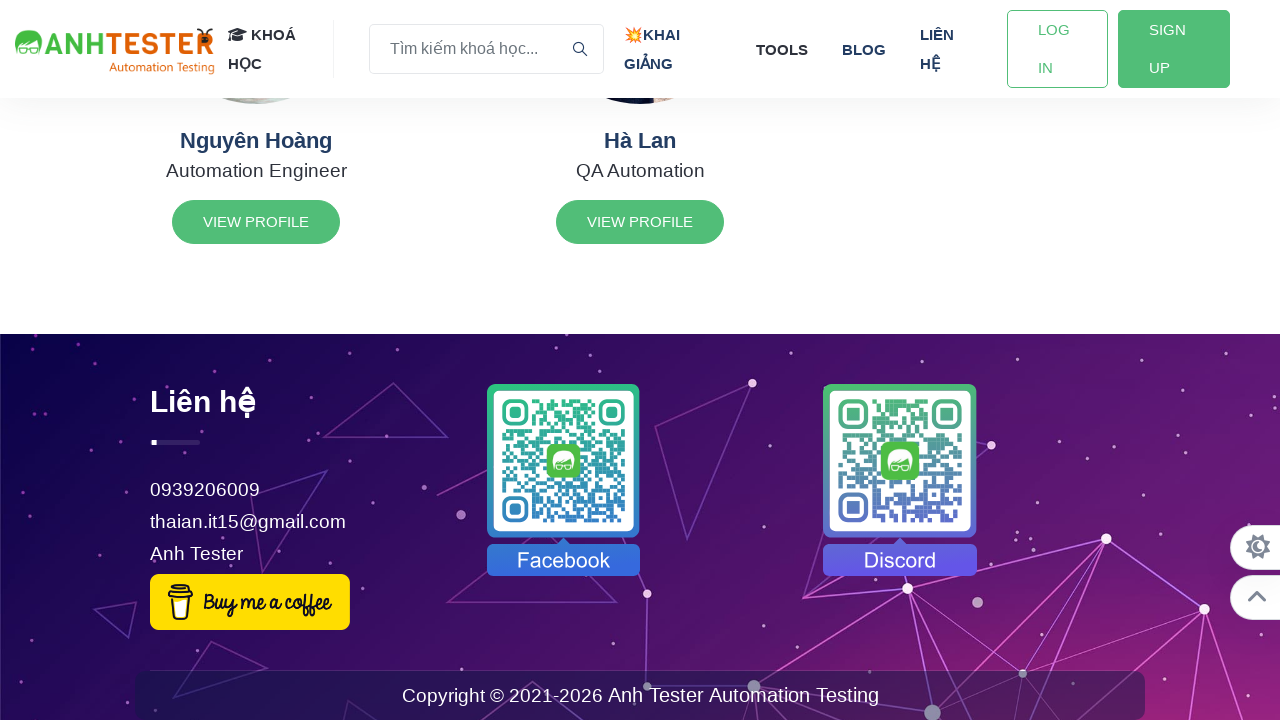

Pressed Home key to scroll page up
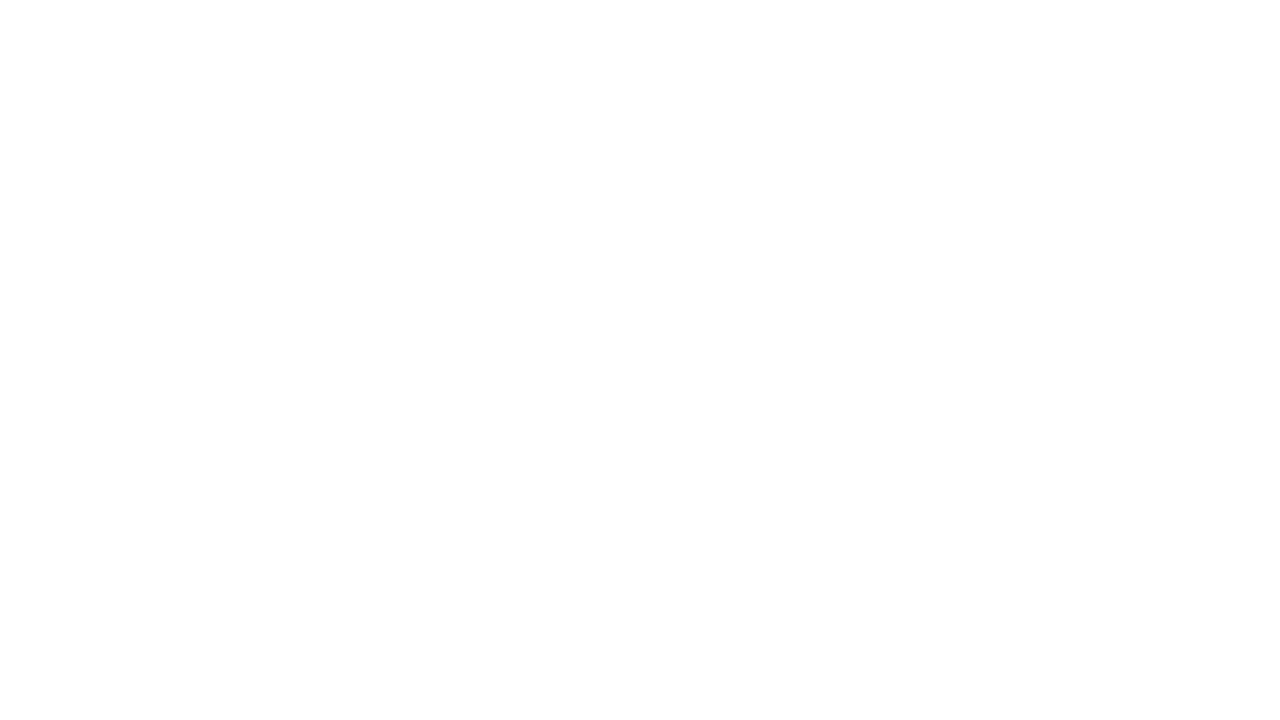

Waited 1 second for scroll animation to complete
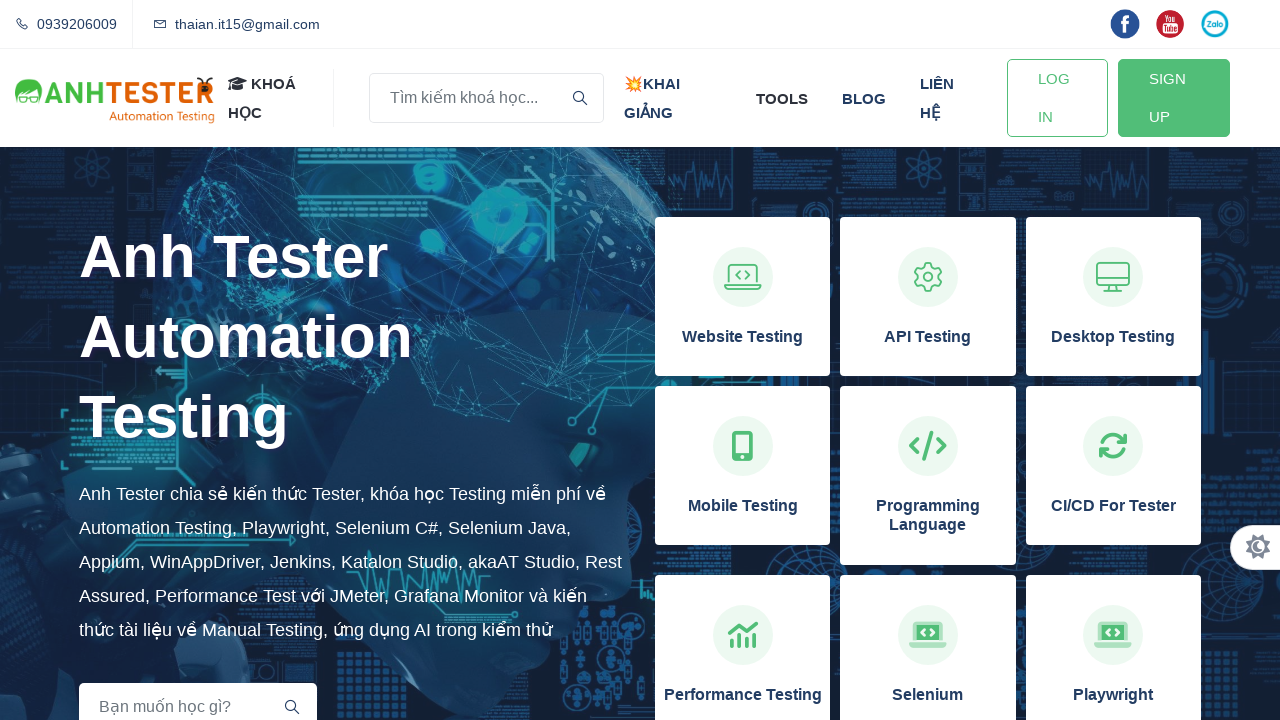

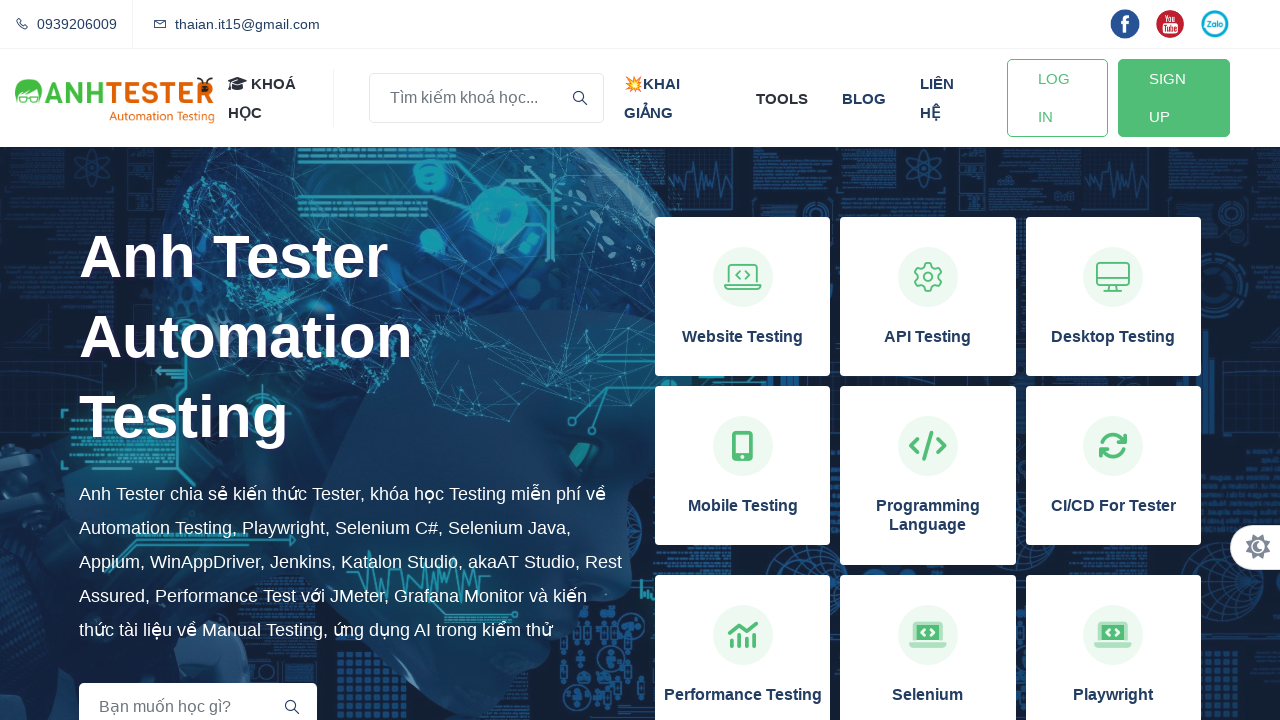